Tests dynamic controls by clicking Enable button and verifying the "It's enabled!" message appears after loading completes

Starting URL: https://the-internet.herokuapp.com/dynamic_controls

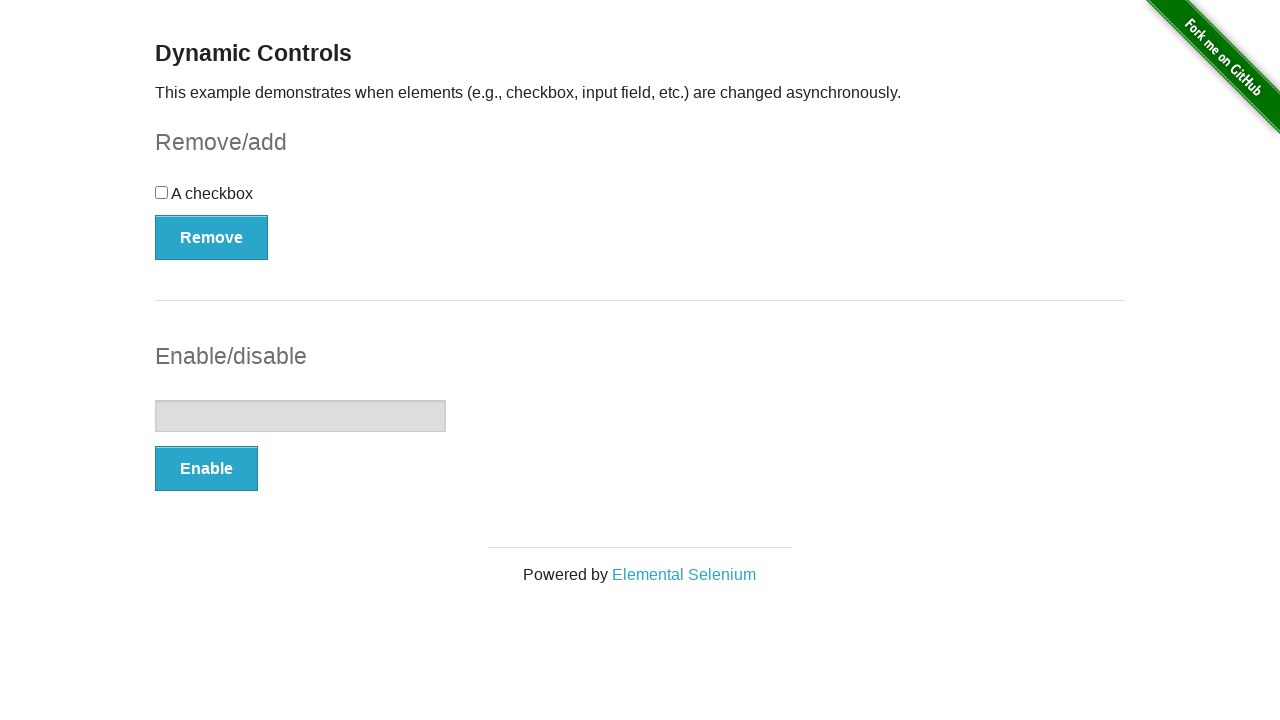

Clicked Enable button at (206, 469) on xpath=//button[text()='Enable']
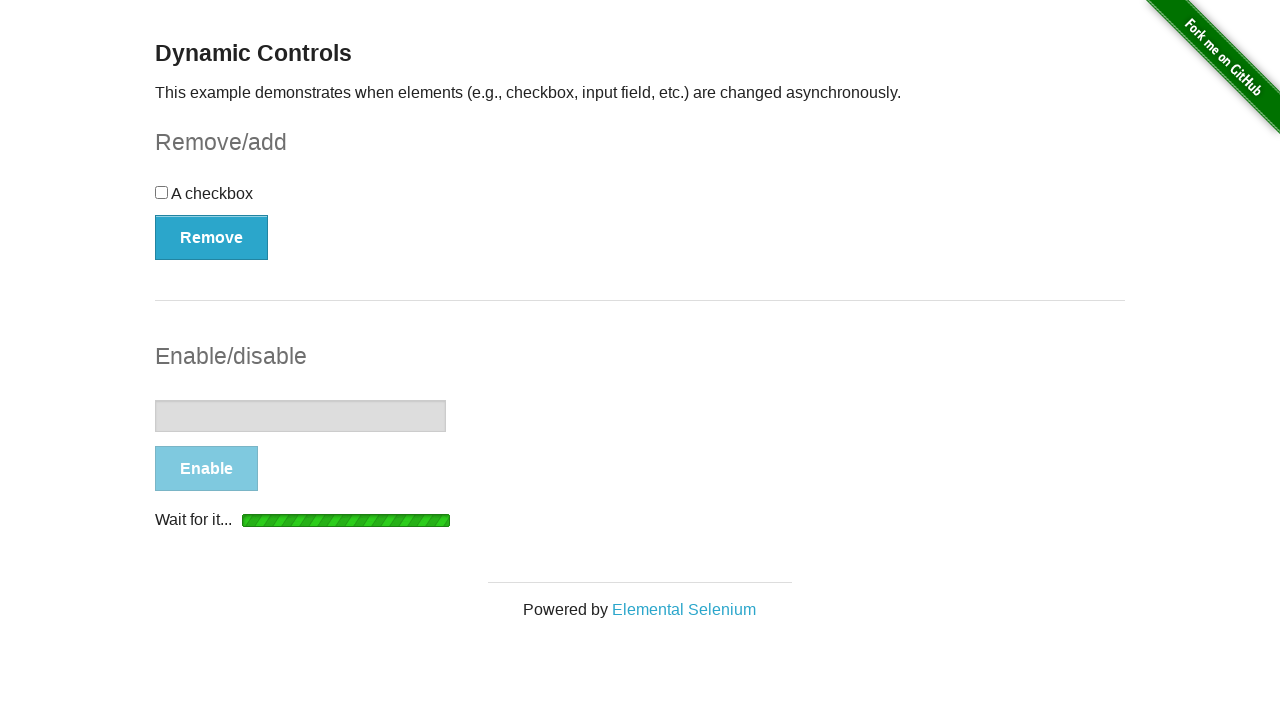

Loading indicator disappeared
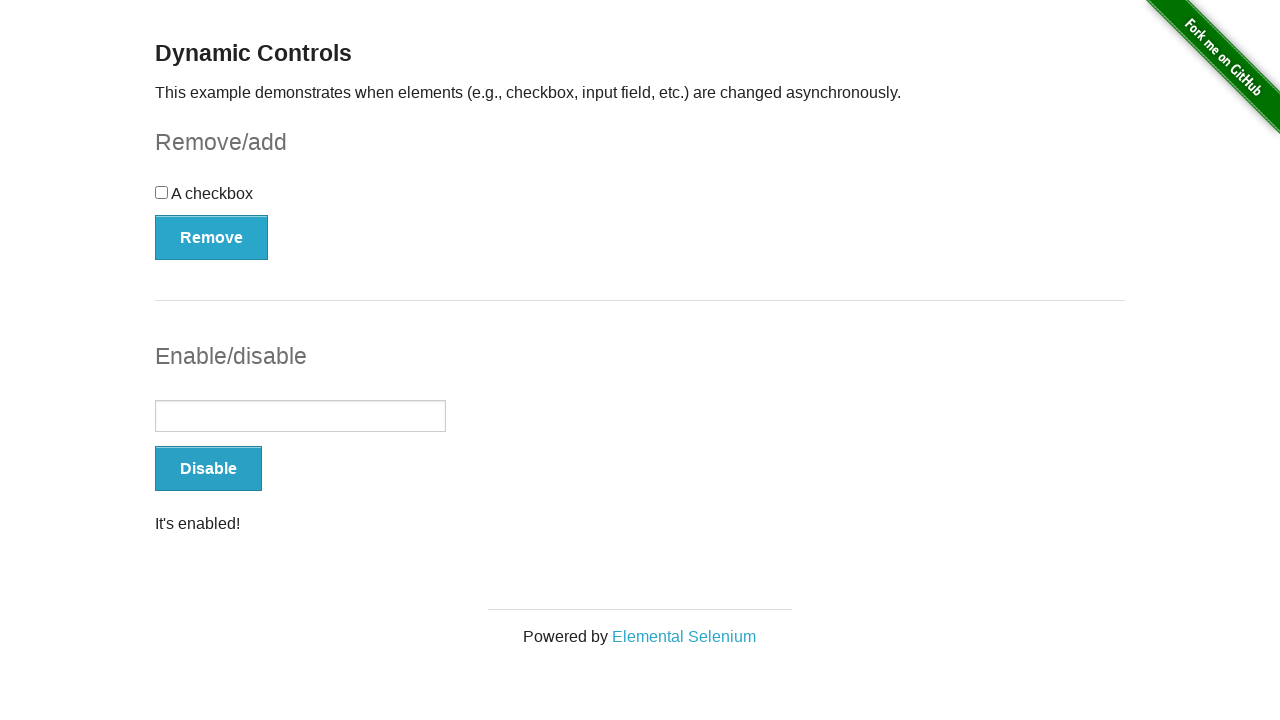

Located the enabled message element
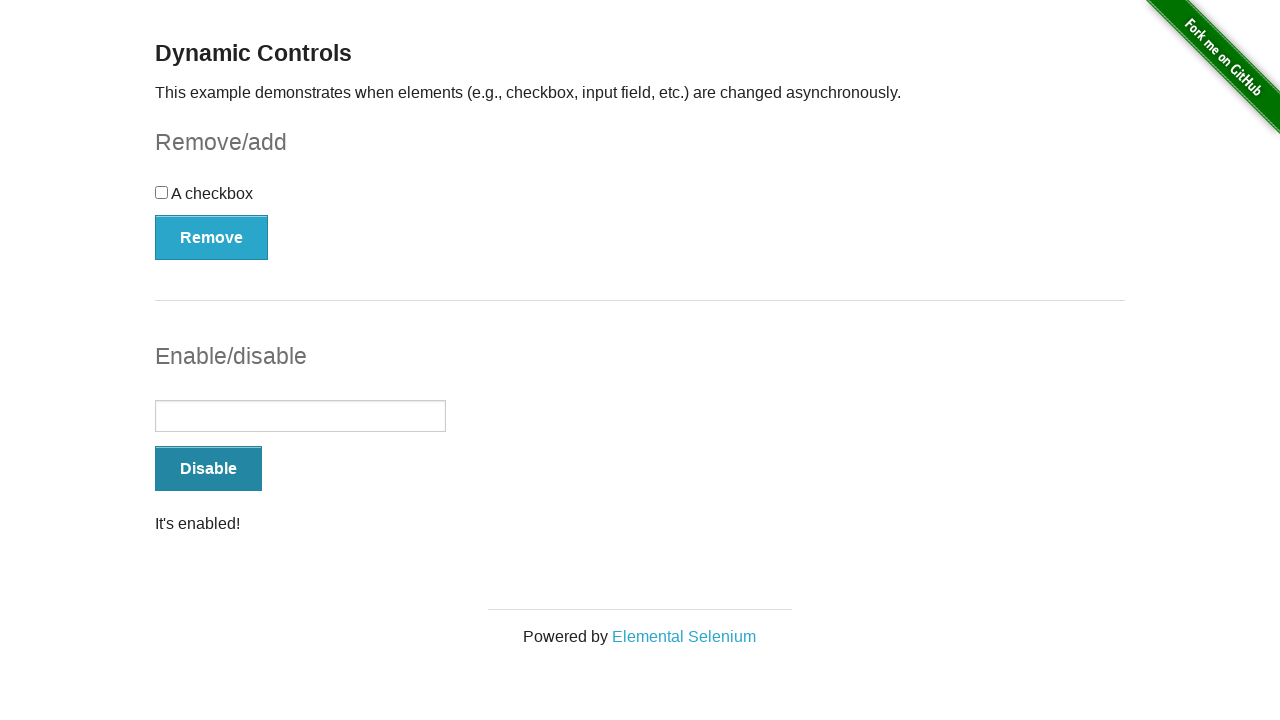

Verified 'It's enabled!' message appears after loading completes
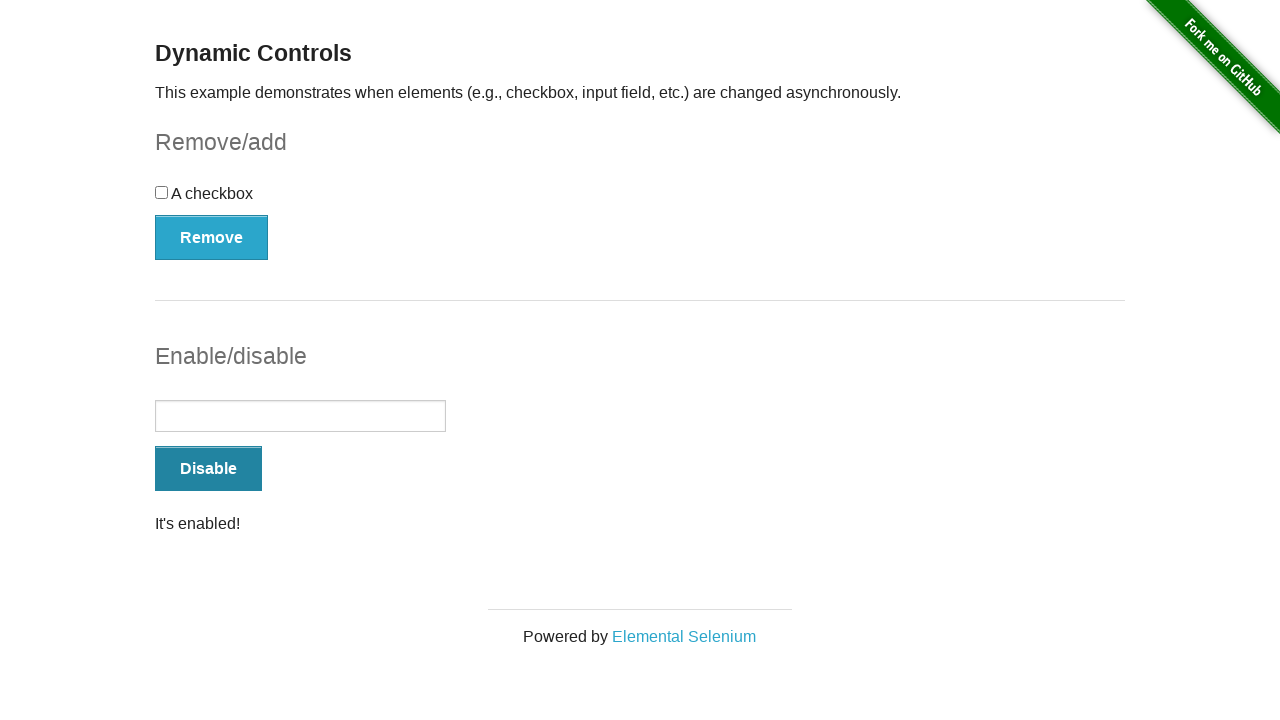

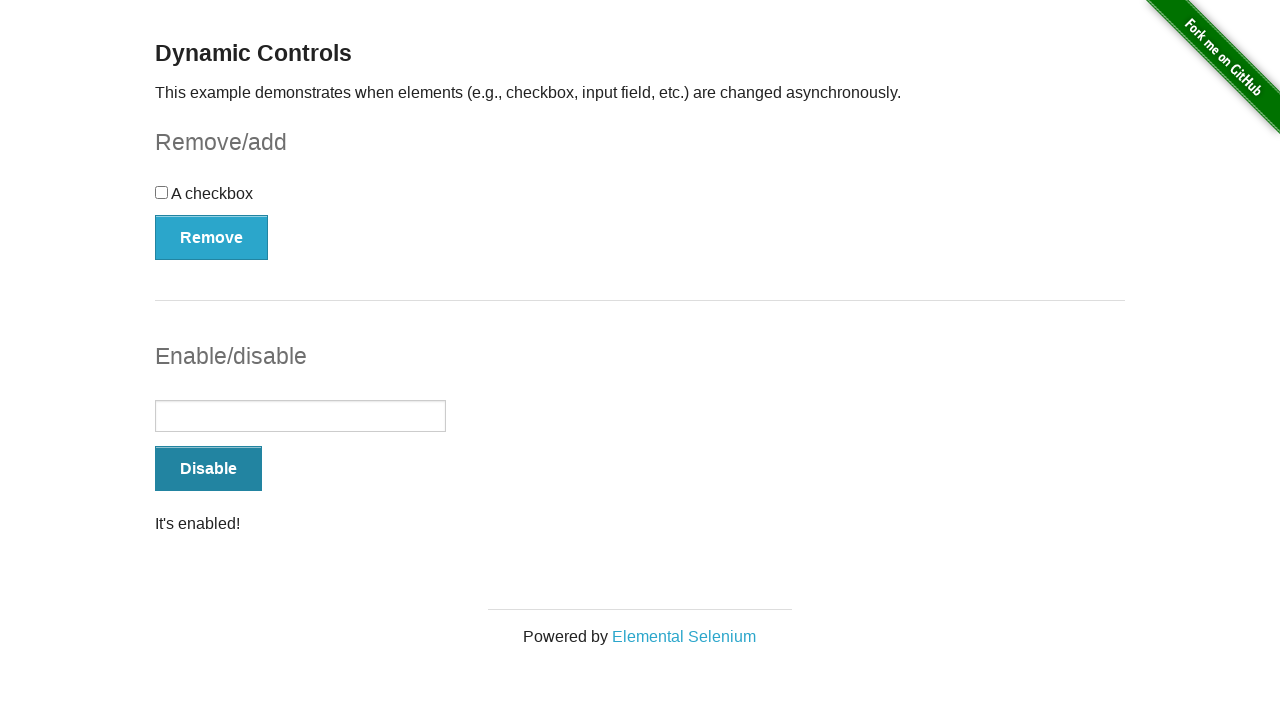